Verifies that the YouTube page title contains "YouTube"

Starting URL: https://www.youtube.com

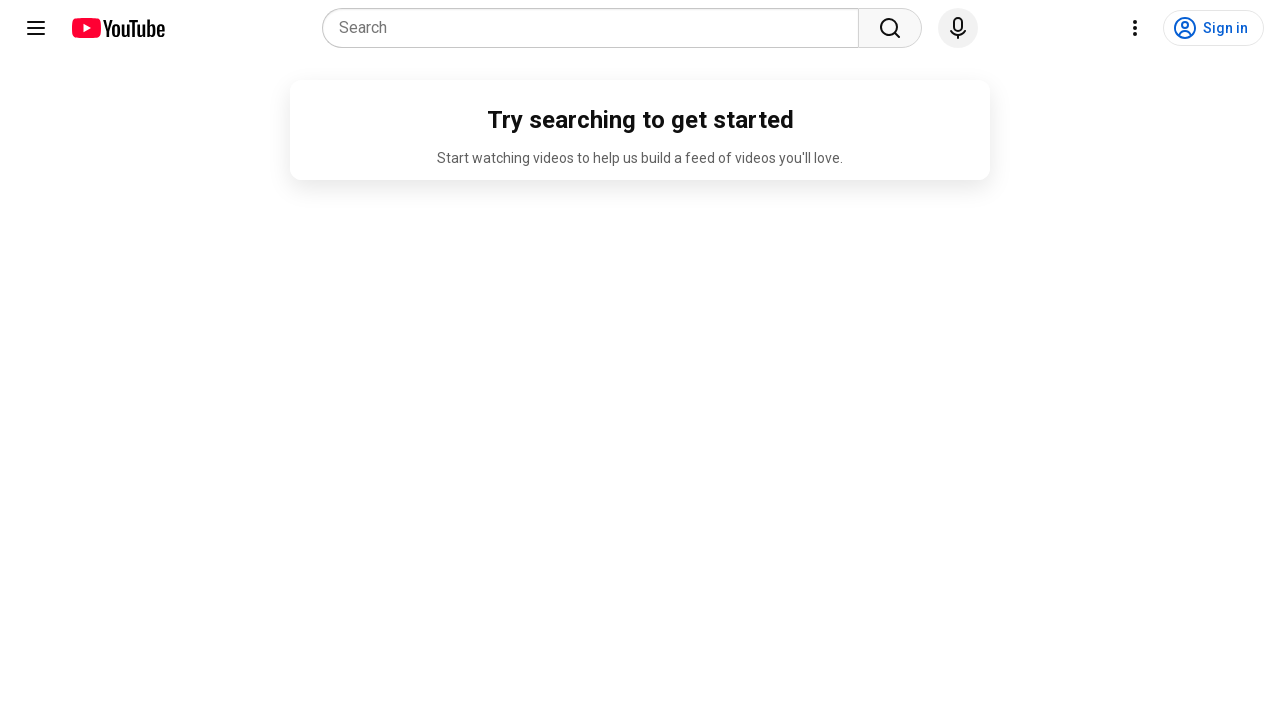

Navigated to YouTube homepage
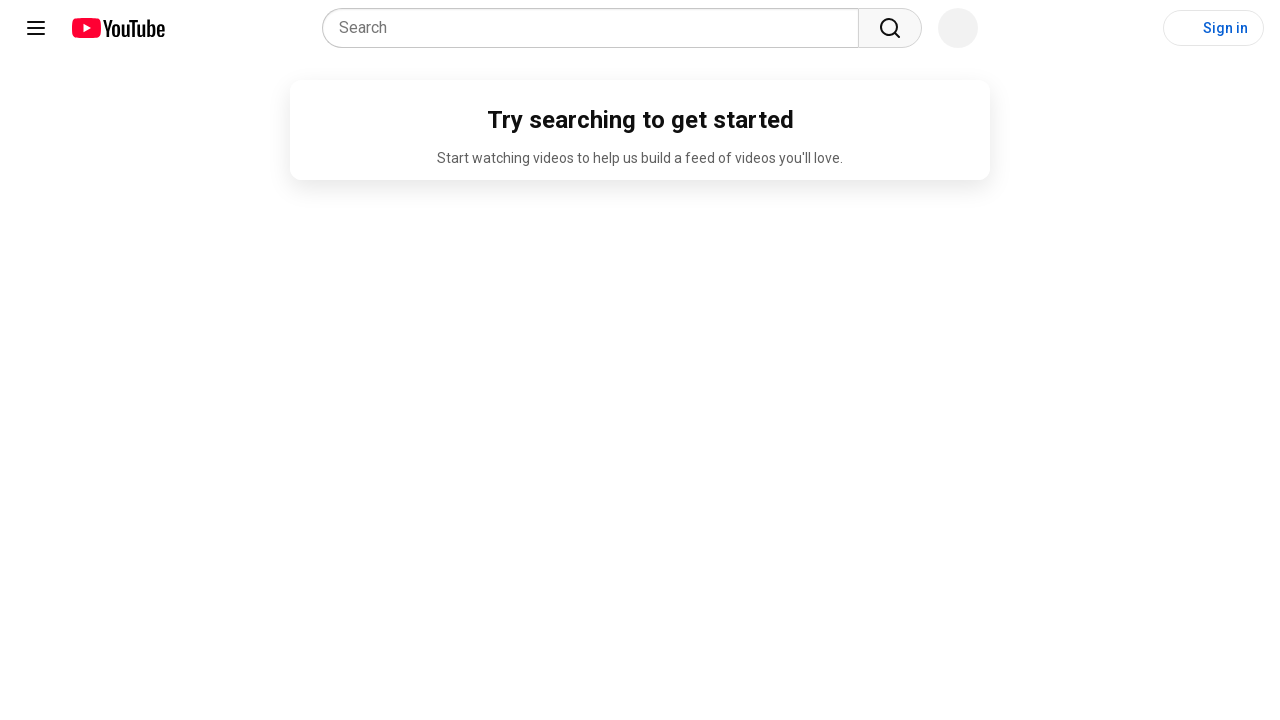

Verified that page title contains 'YouTube'
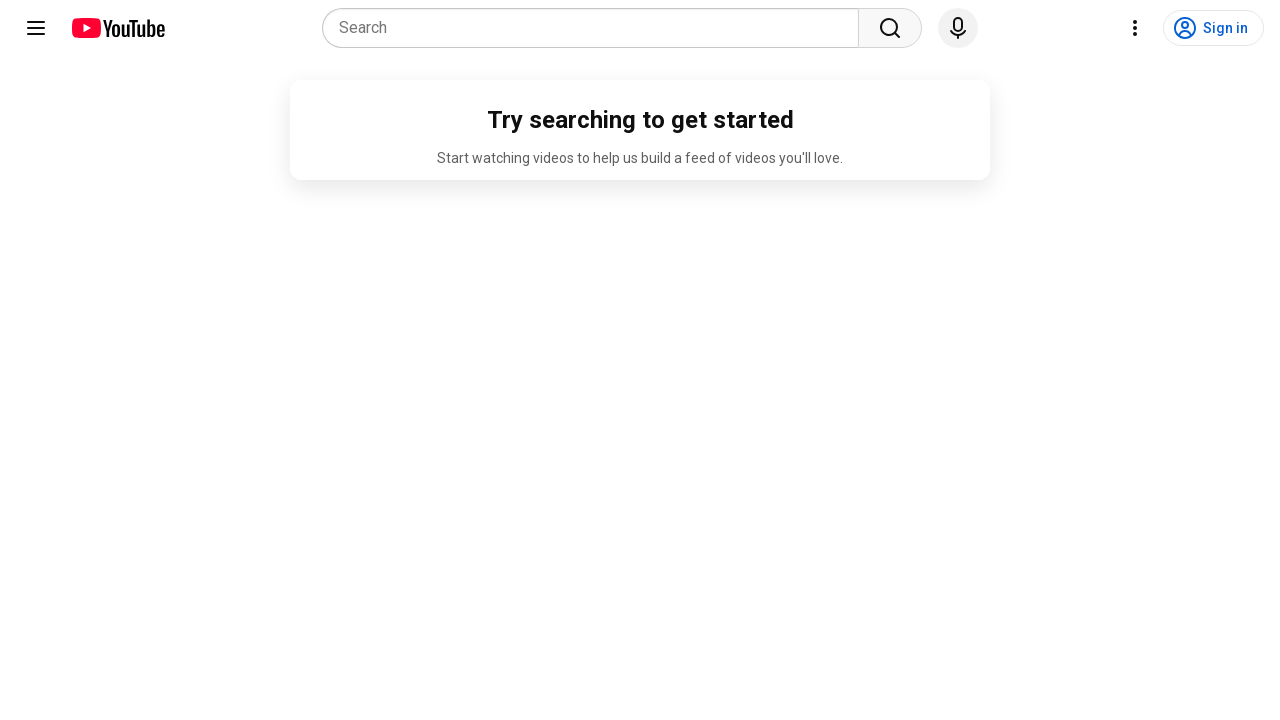

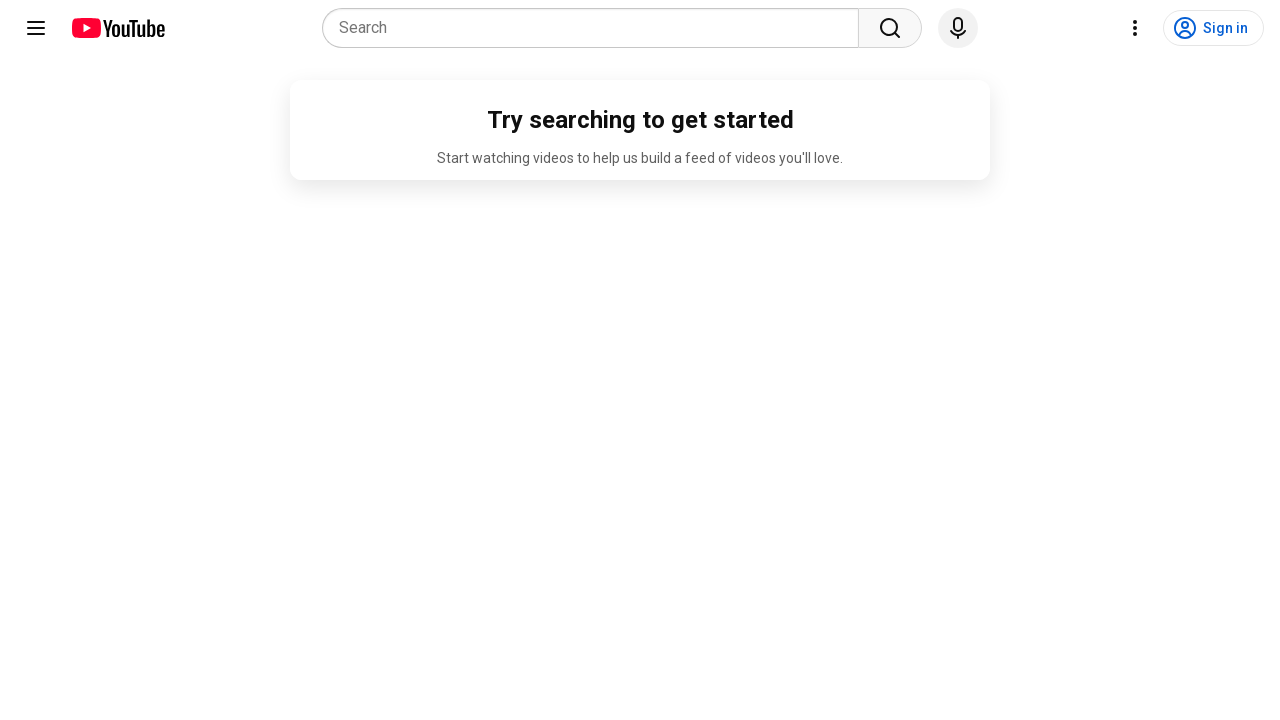